Tests clearing pre-populated text from a text box and text area on a test blog page

Starting URL: https://omayo.blogspot.com/

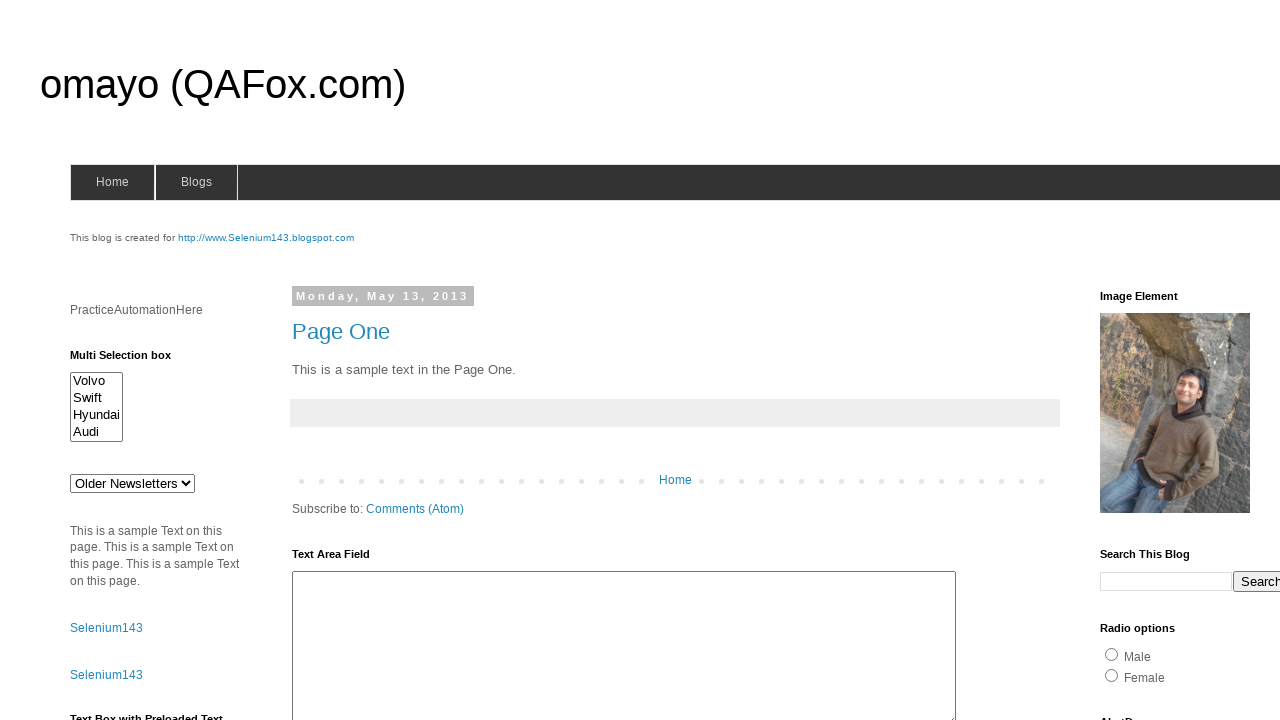

Cleared pre-populated text from text box on #textbox1
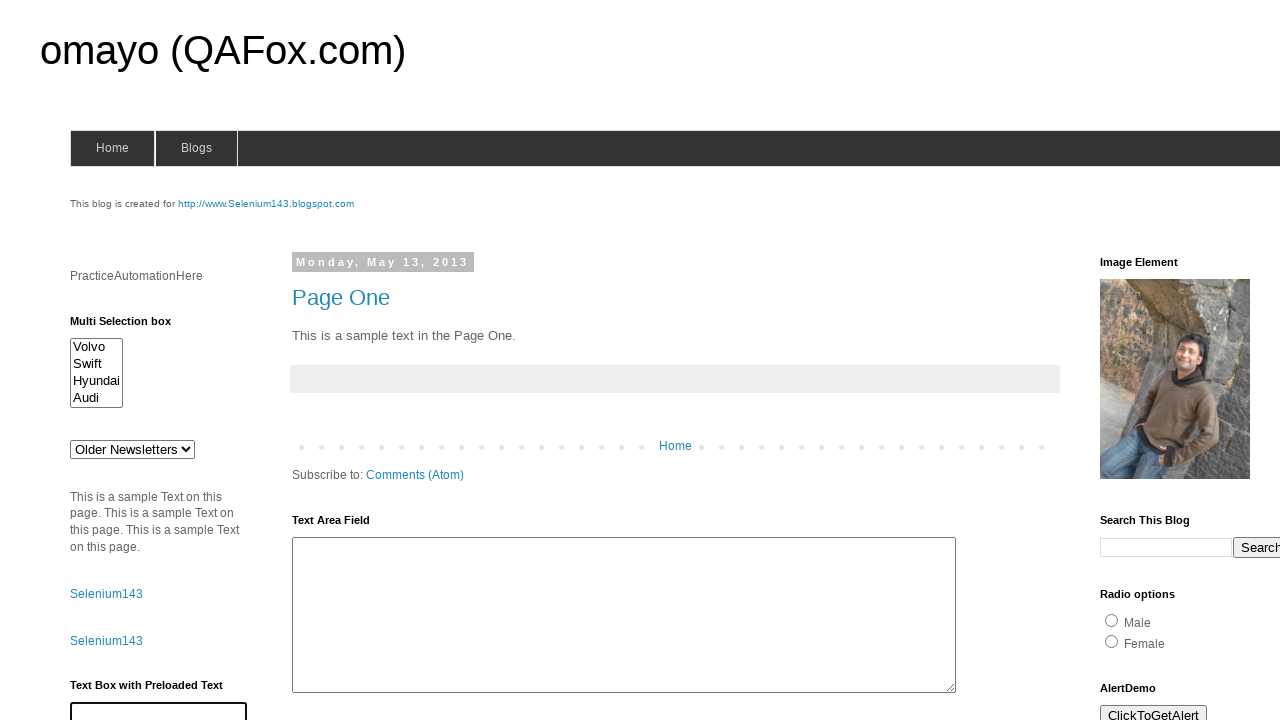

Cleared pre-populated text from Text Area Field Two on xpath=//*[text()='Text Area Field Two']/following::textarea
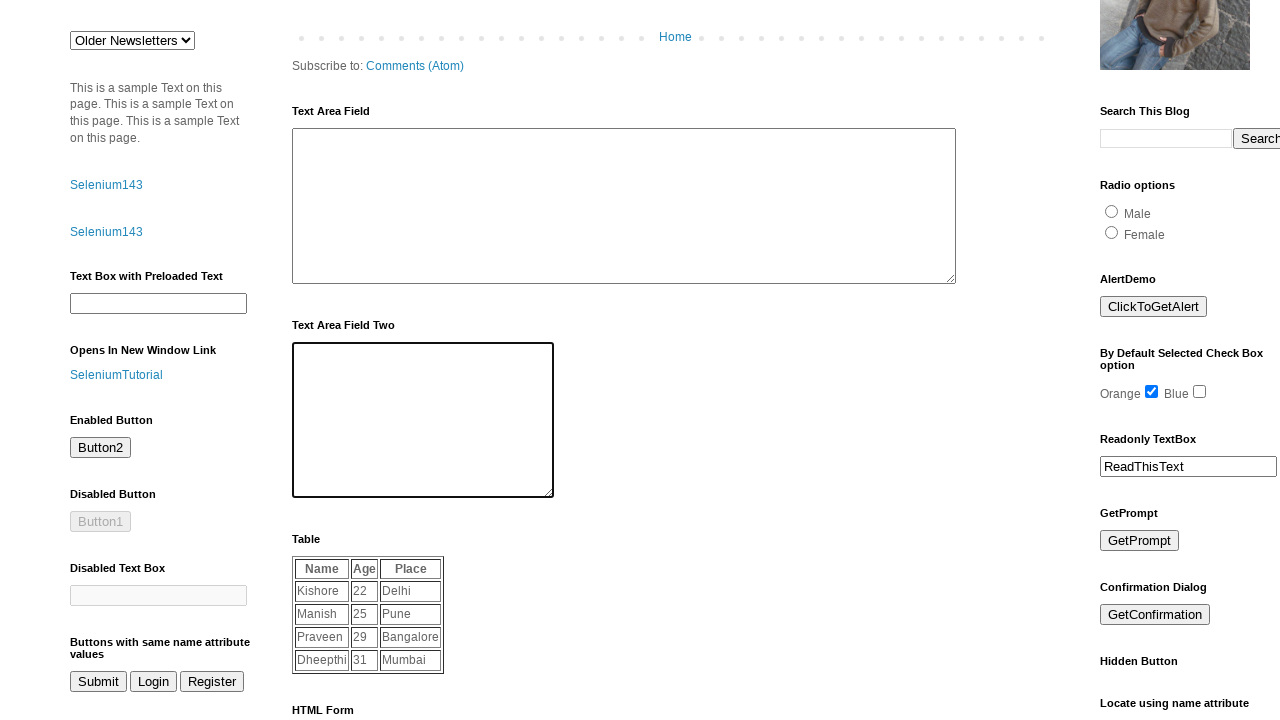

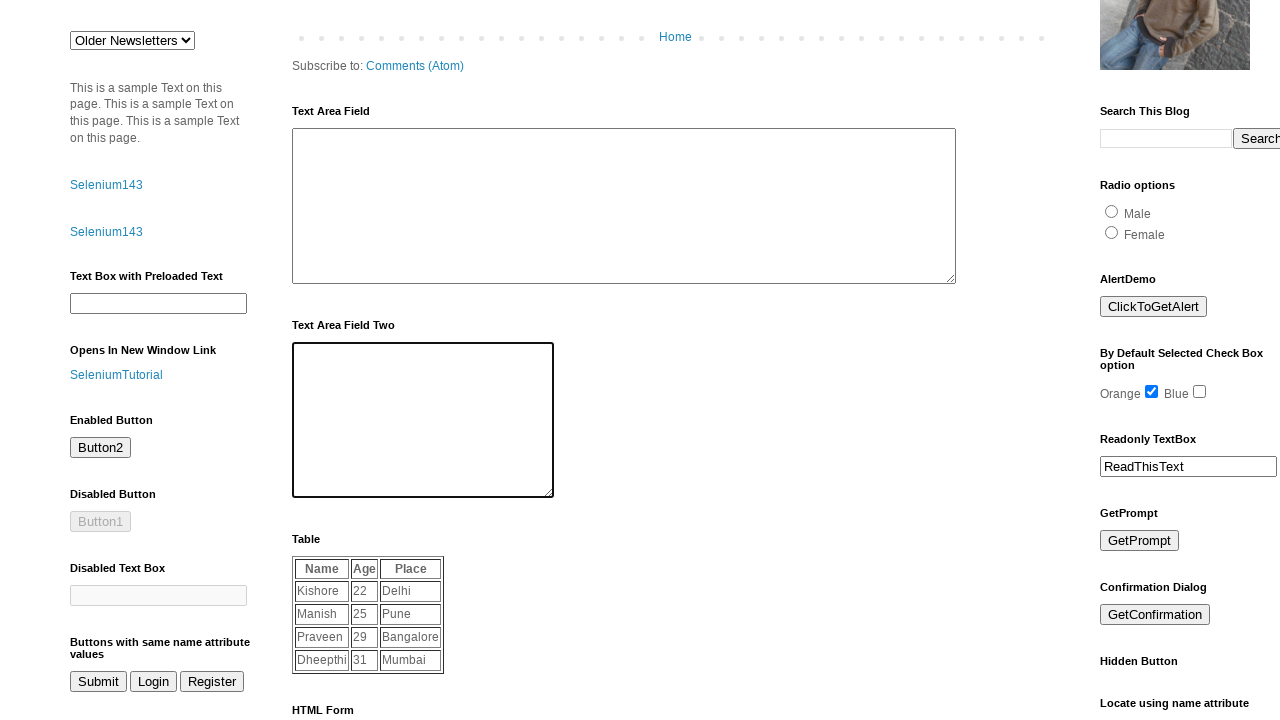